Tests popup window functionality by clicking a link that opens a popup window on a blog page

Starting URL: http://omayo.blogspot.com/

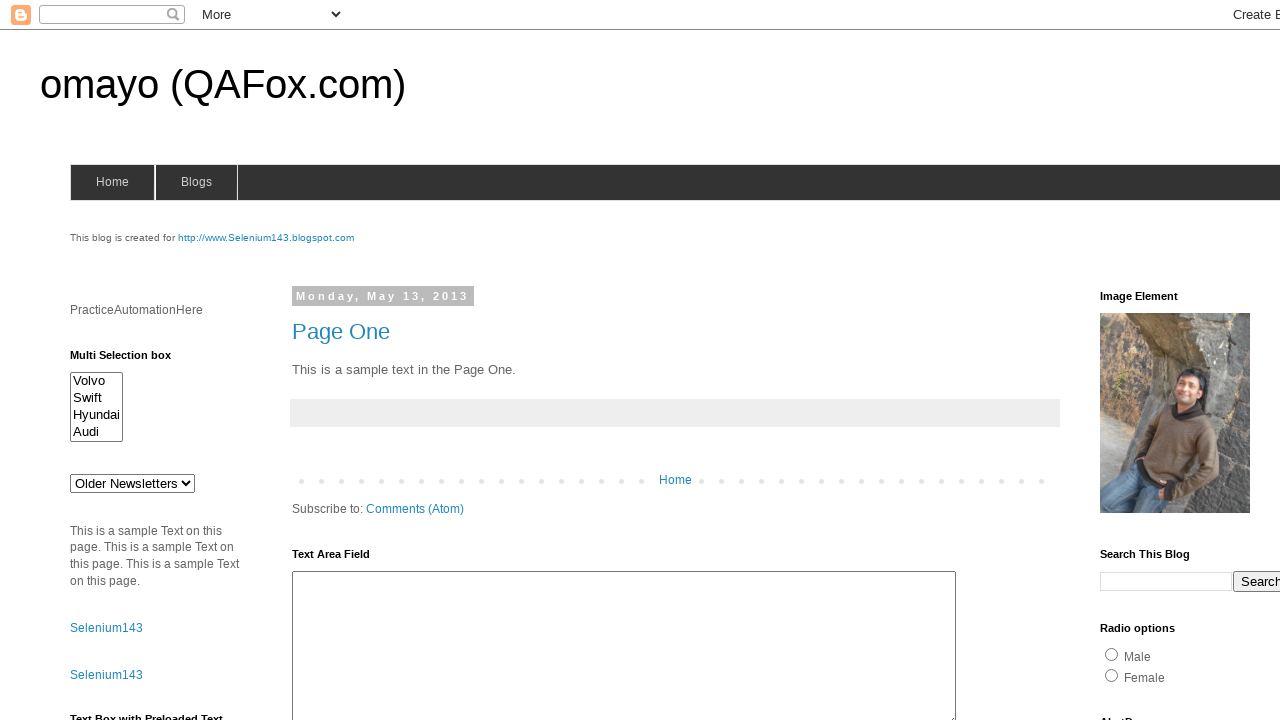

Clicked link to open a popup window at (132, 360) on xpath=//a[.='Open a popup window']
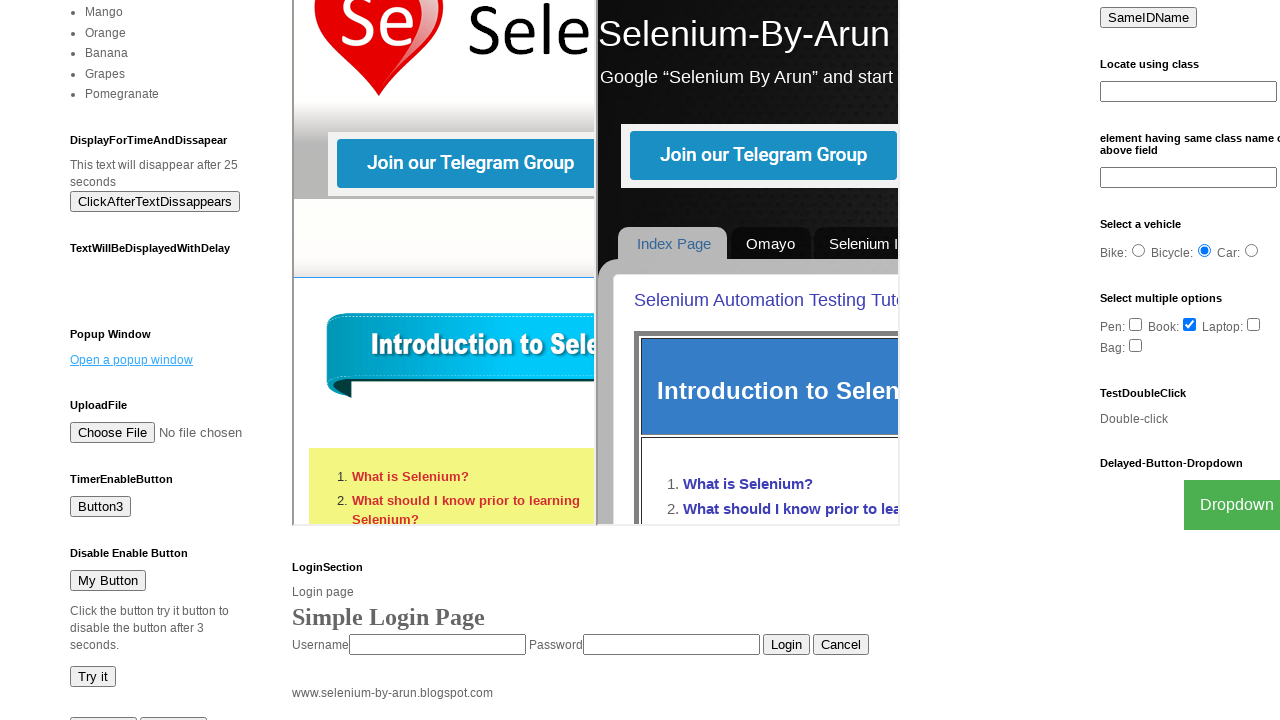

Waited for popup window to appear
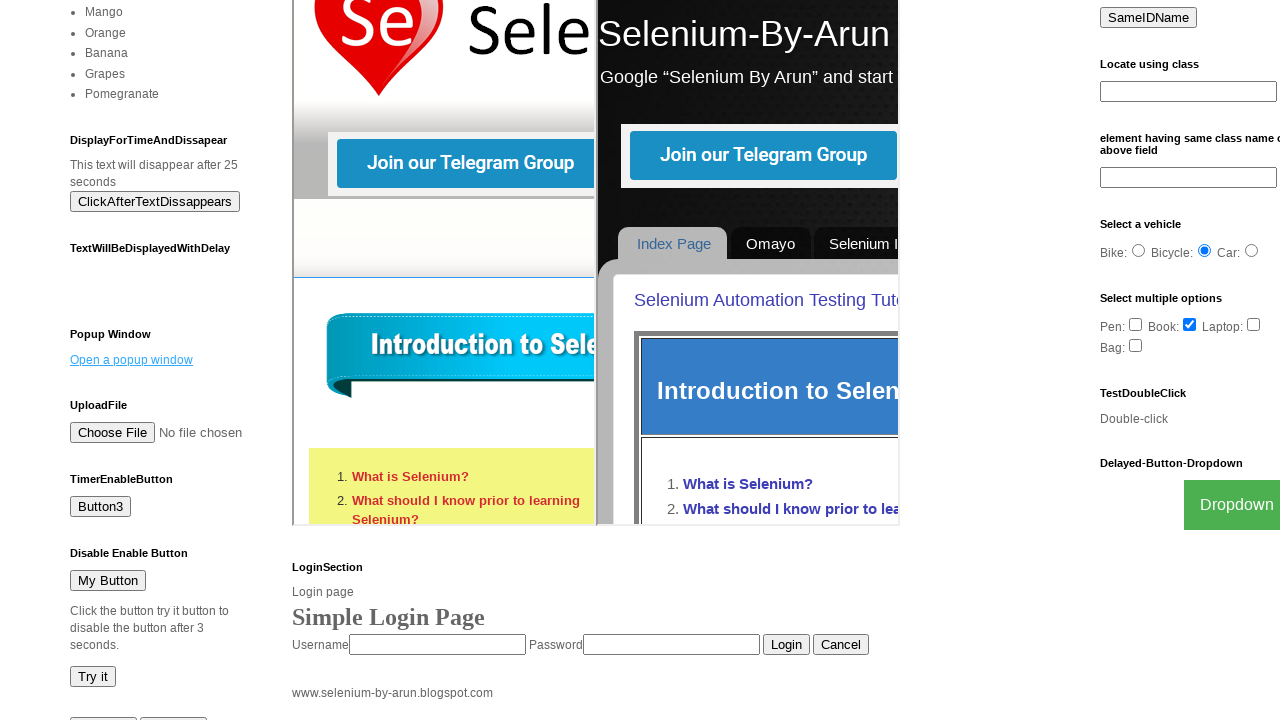

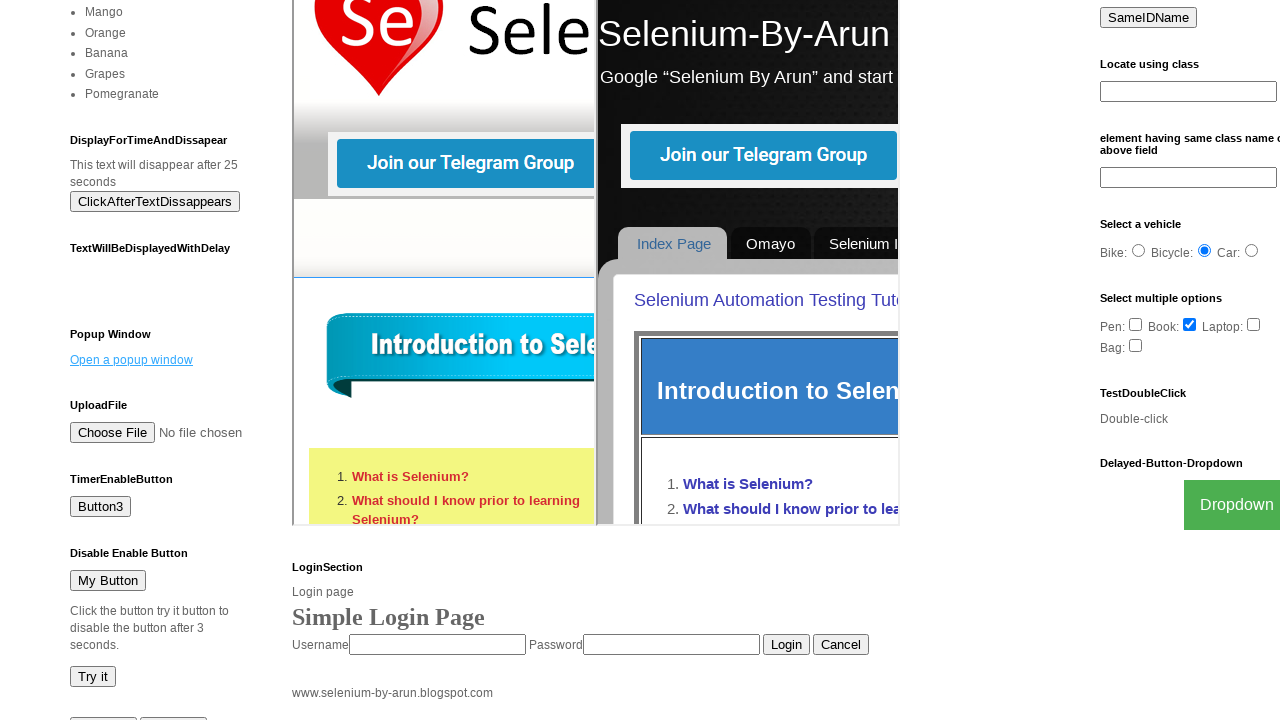